Tests different navigation paths to reach the Register Account page - via My Account dropdown, via Login page's New Customer section, and via Login page's right side menu

Starting URL: https://naveenautomationlabs.com/opencart/

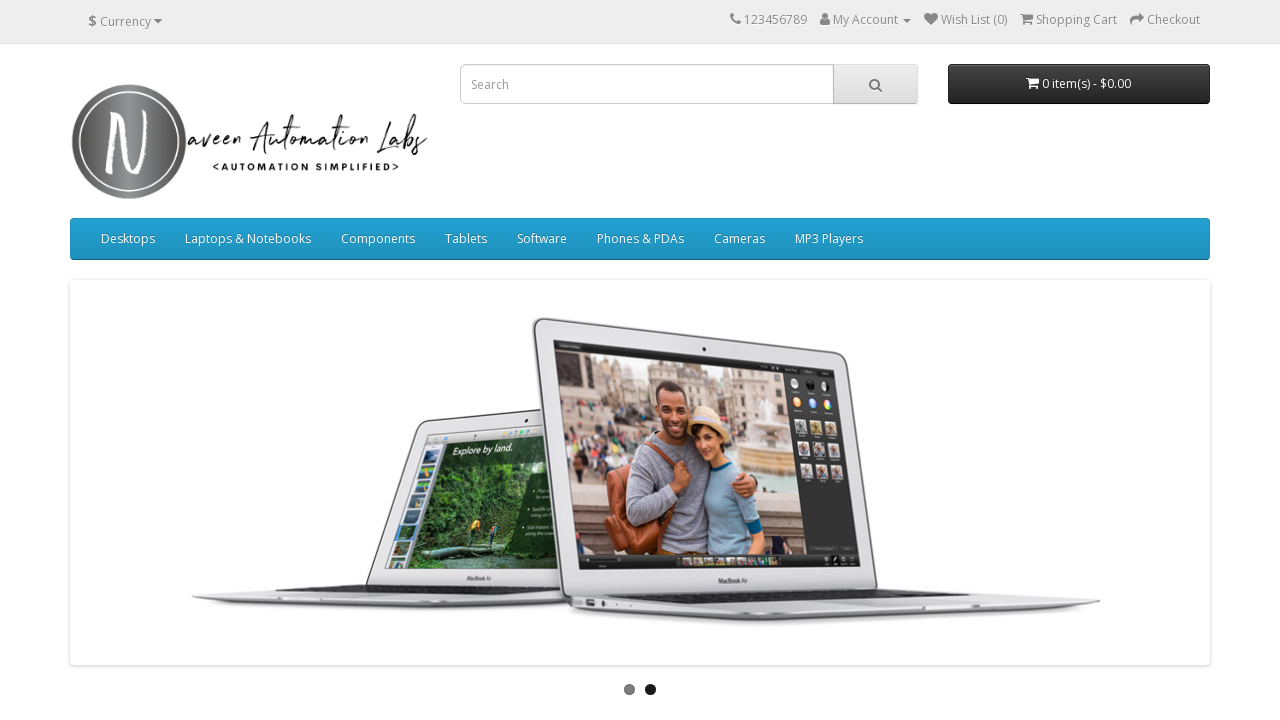

Clicked My Account dropdown menu at (866, 20) on a.dropdown-toggle >> text=My Account
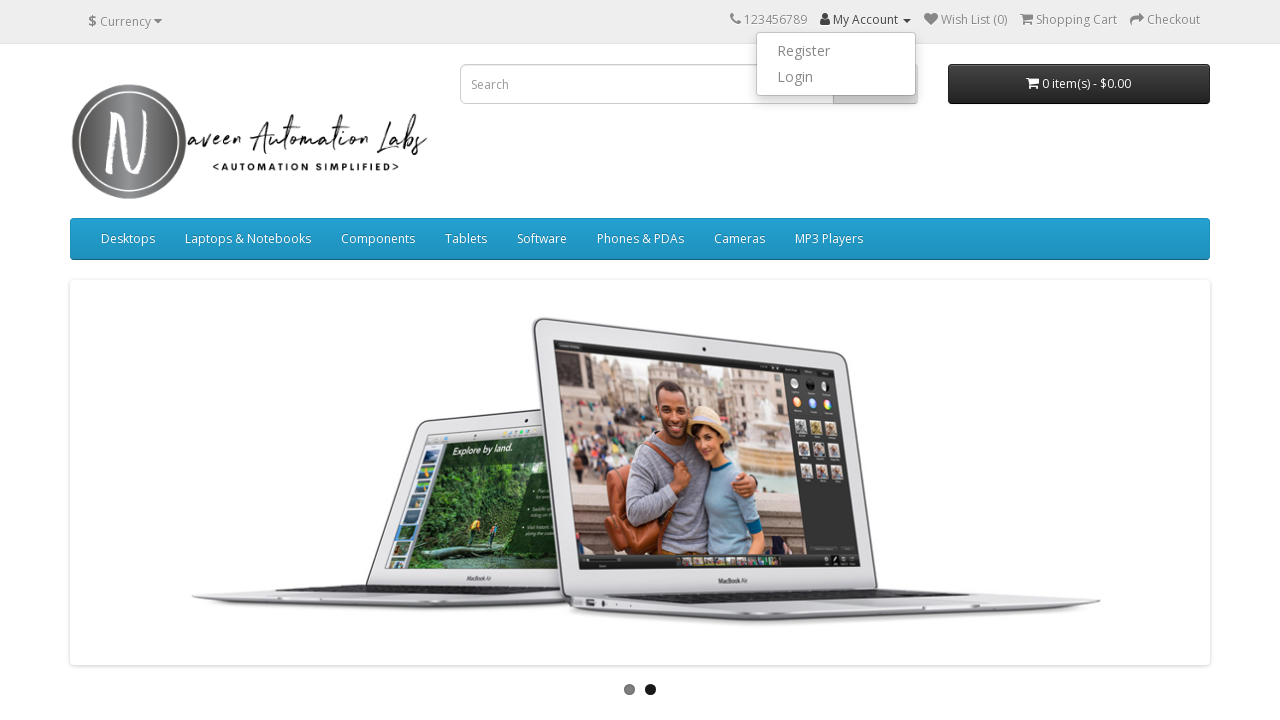

Clicked Register option from My Account dropdown at (836, 51) on a >> text=Register
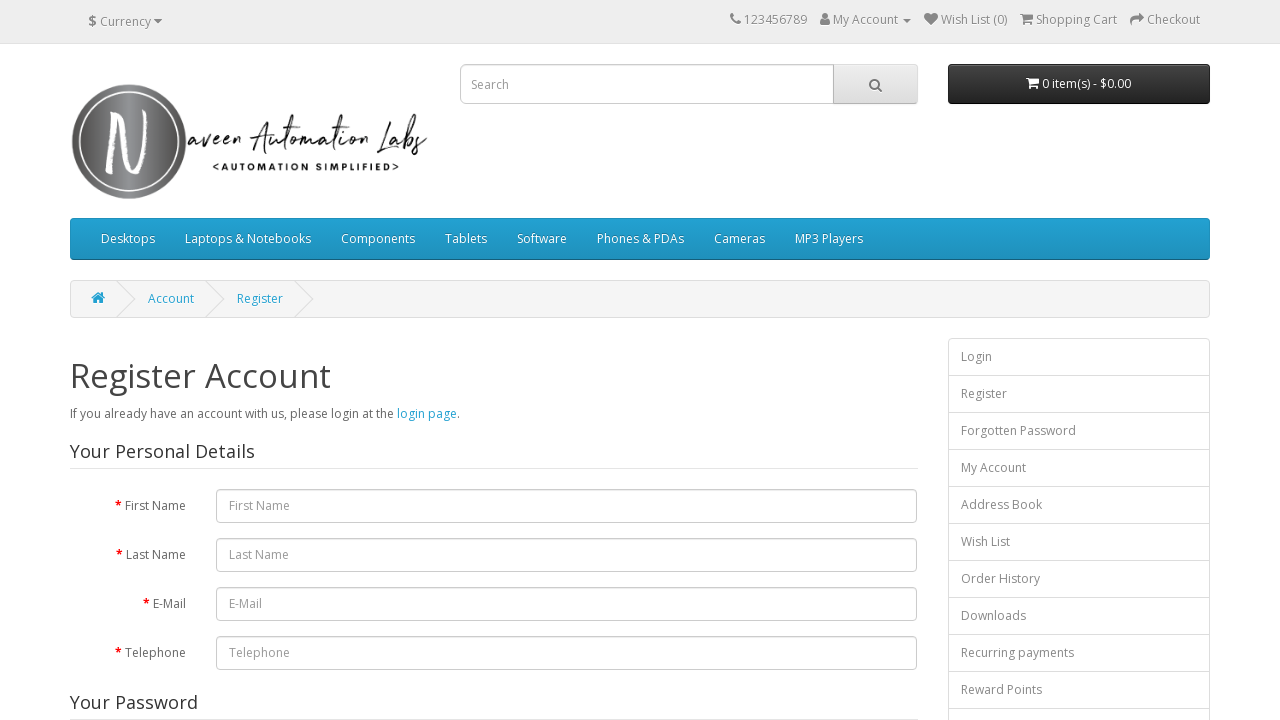

Register Account page loaded successfully via My Account dropdown
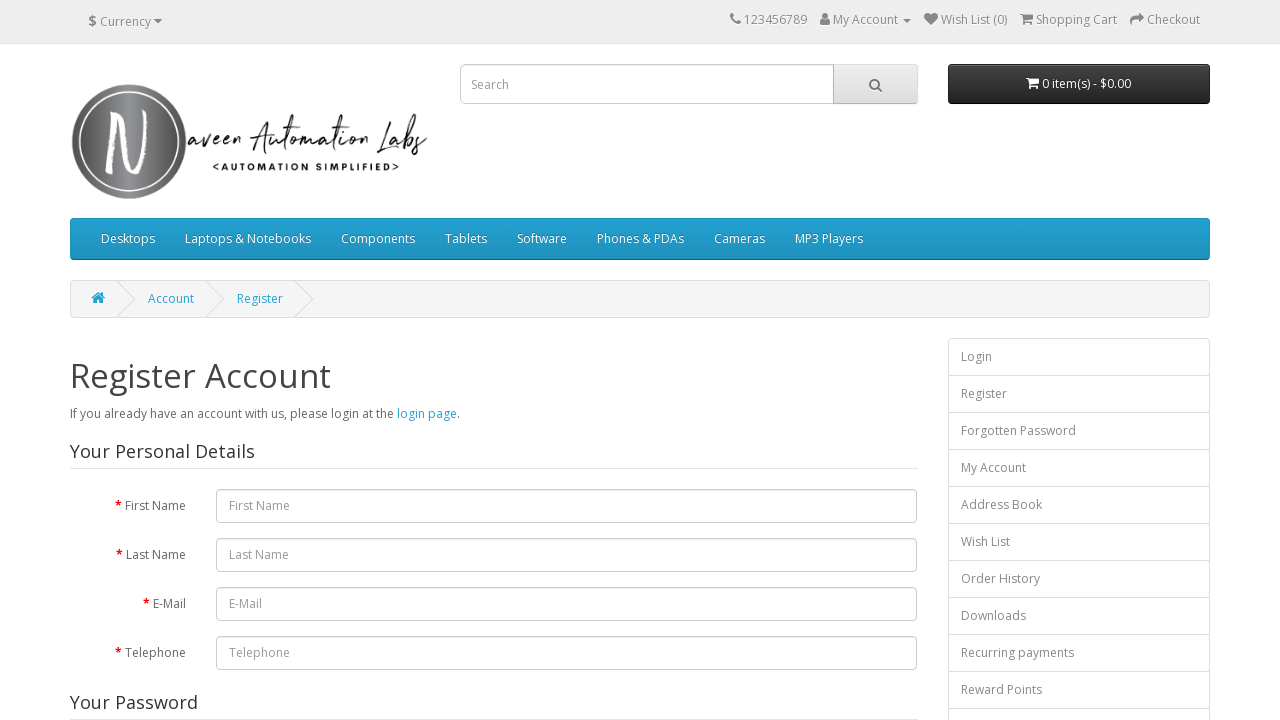

Navigated back to home page
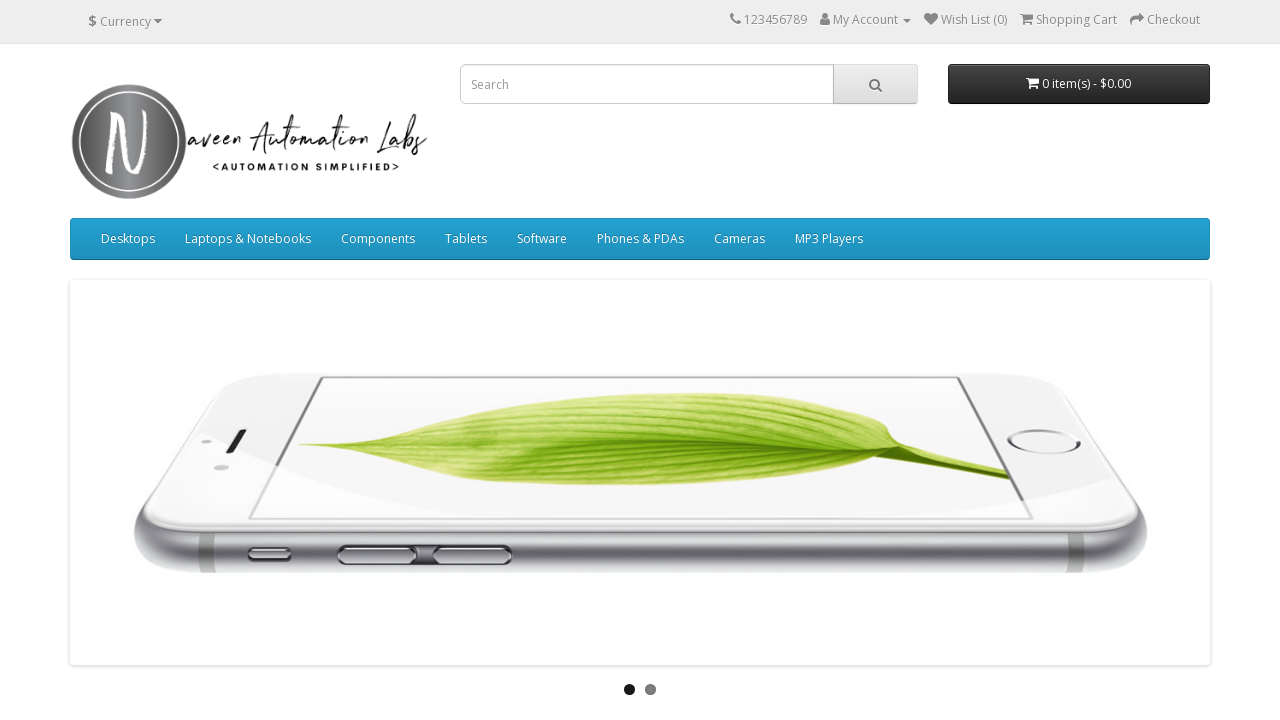

Clicked My Account dropdown menu at (866, 20) on a.dropdown-toggle >> text=My Account
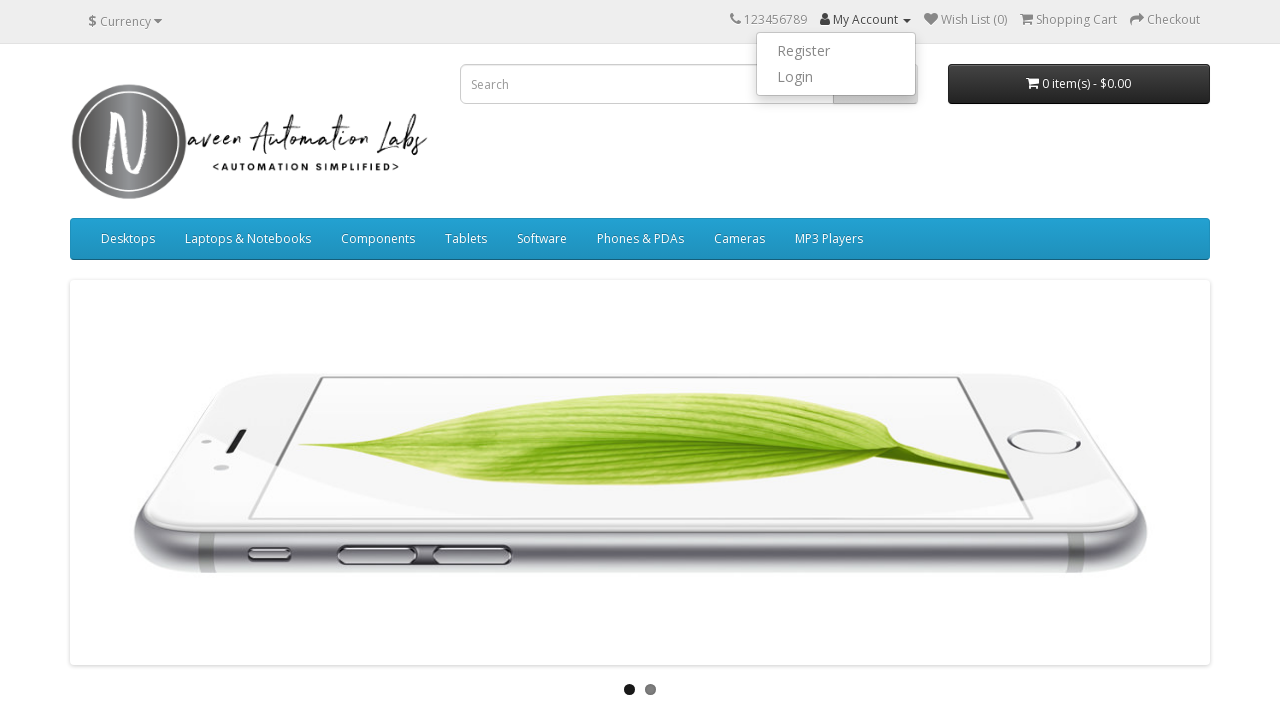

Clicked Login option from My Account dropdown at (836, 77) on a >> text=Login
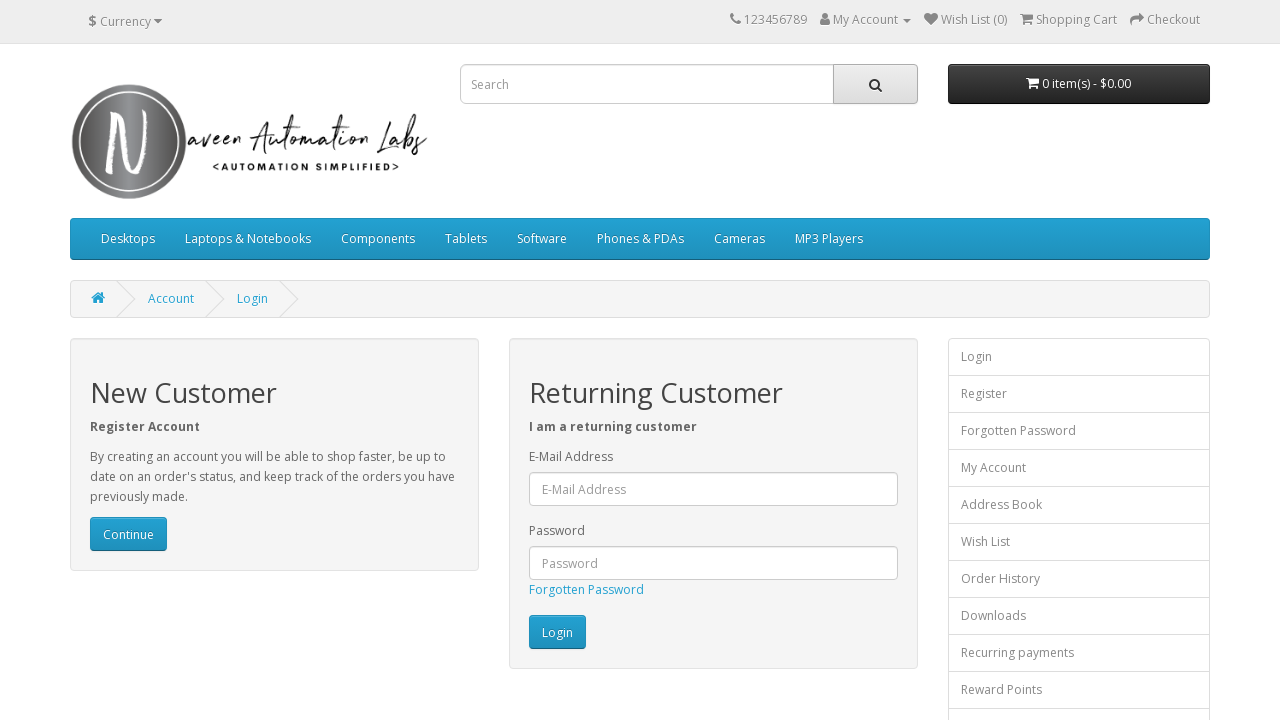

Clicked Continue button in New Customer section on Login page at (128, 534) on a.btn >> text=Continue
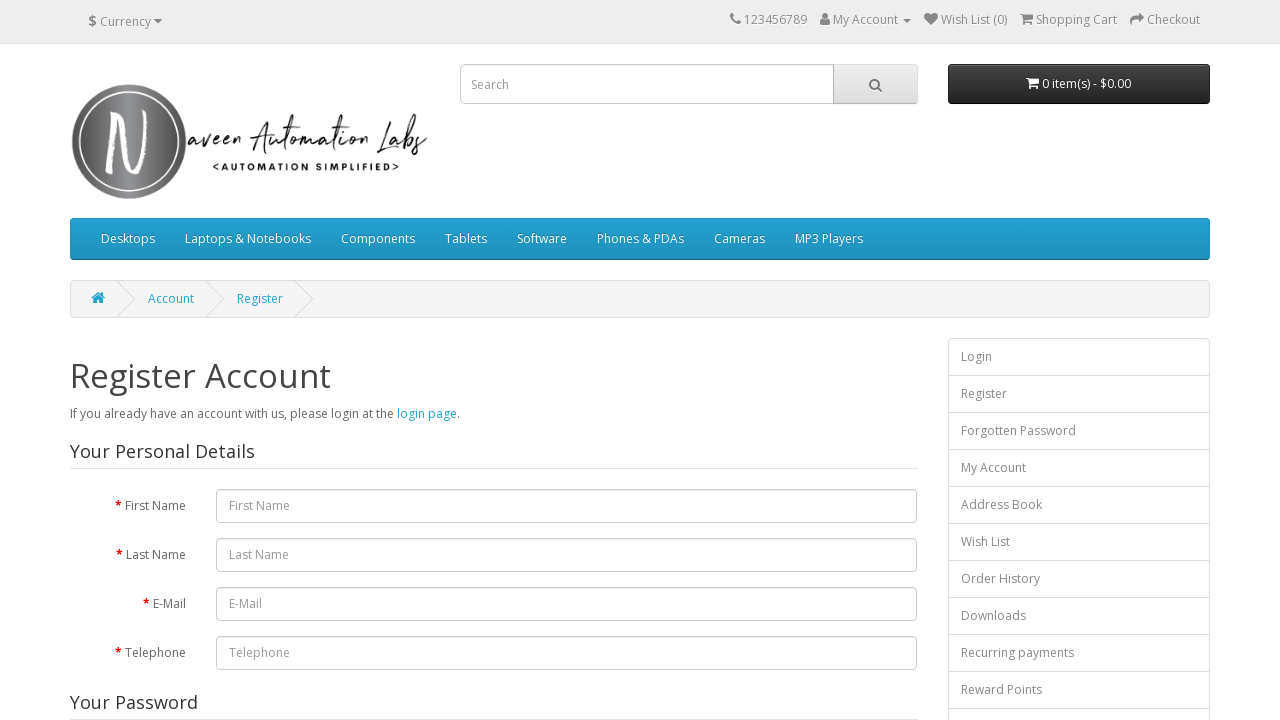

Register Account page loaded successfully via Login page New Customer section
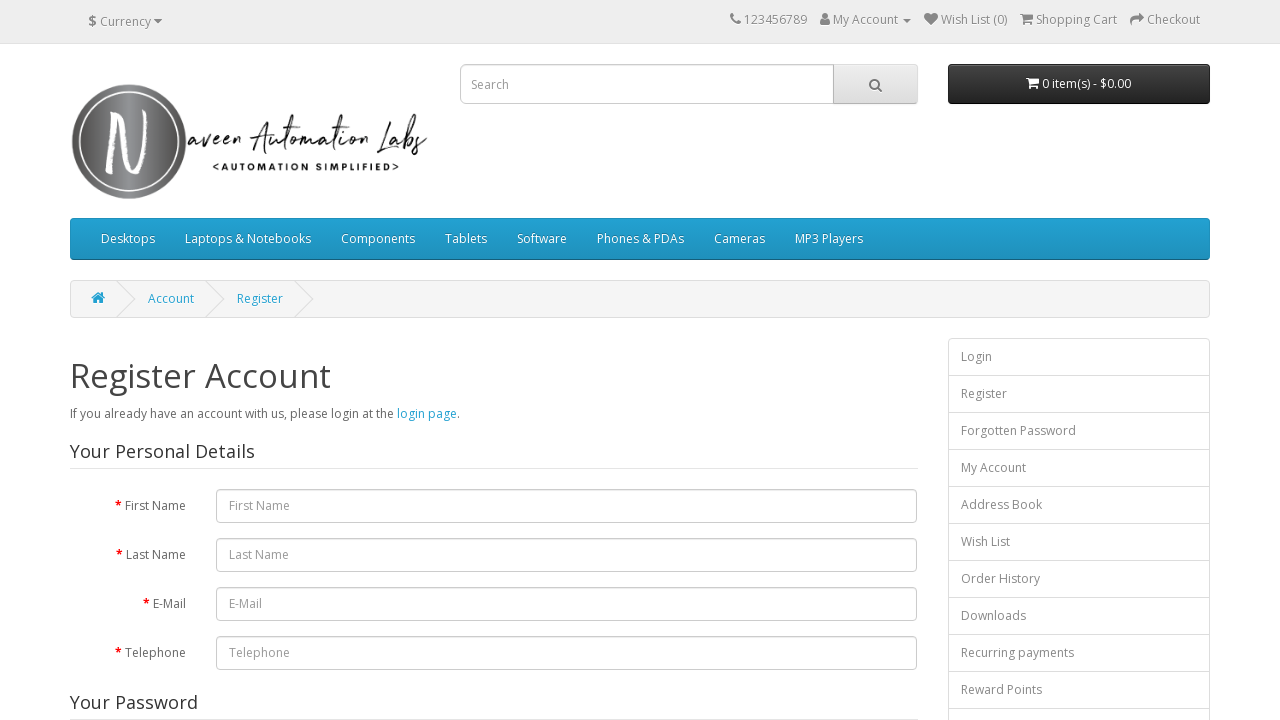

Navigated back to home page
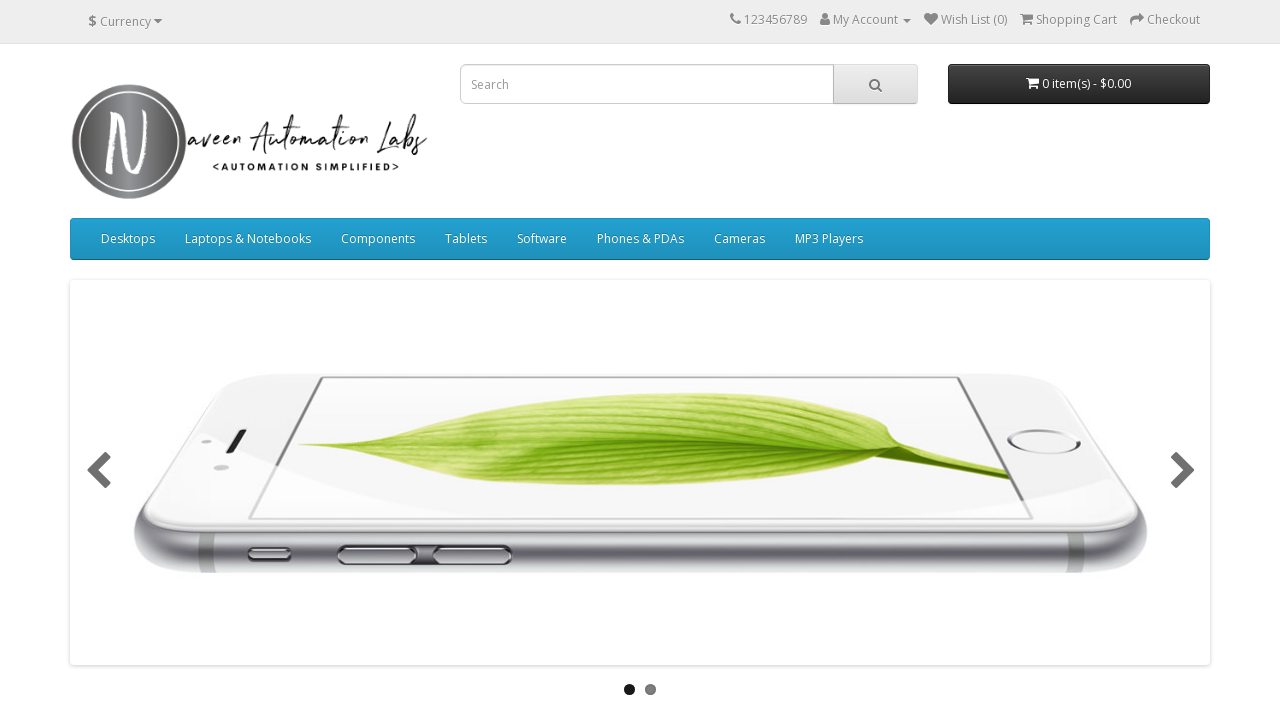

Clicked My Account dropdown menu at (866, 20) on a.dropdown-toggle >> text=My Account
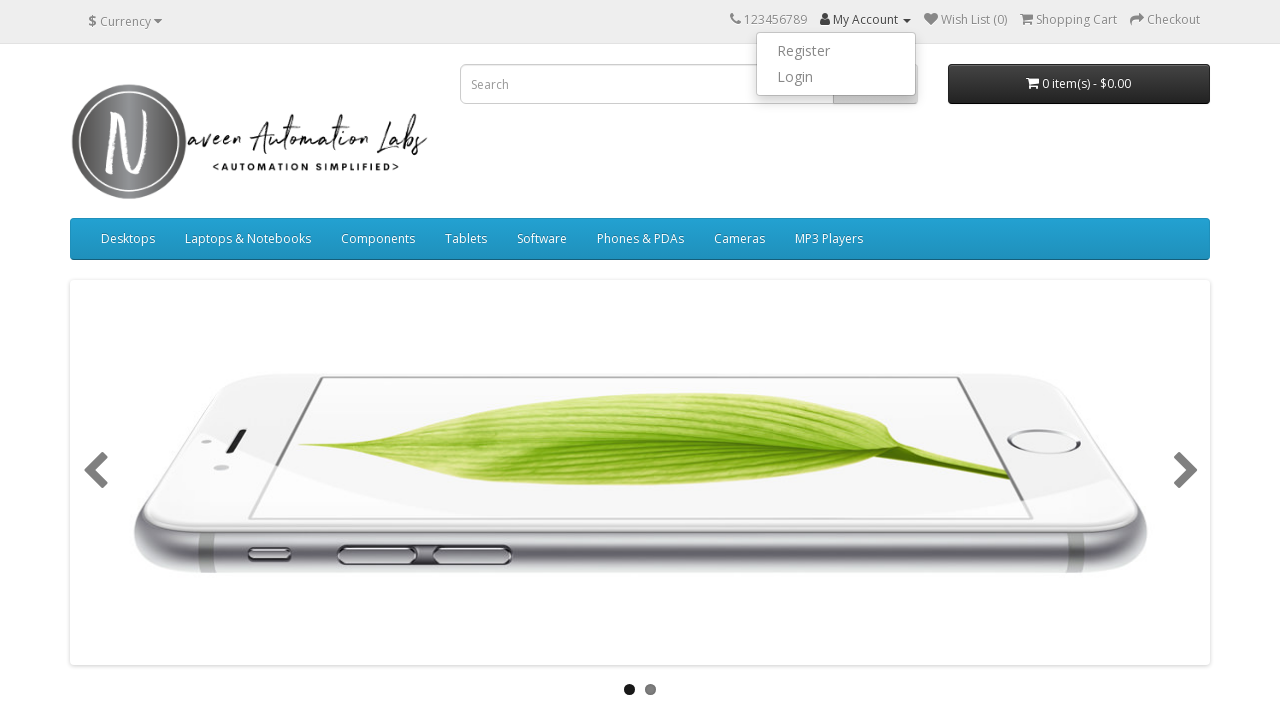

Clicked Login option from My Account dropdown at (836, 77) on a >> text=Login
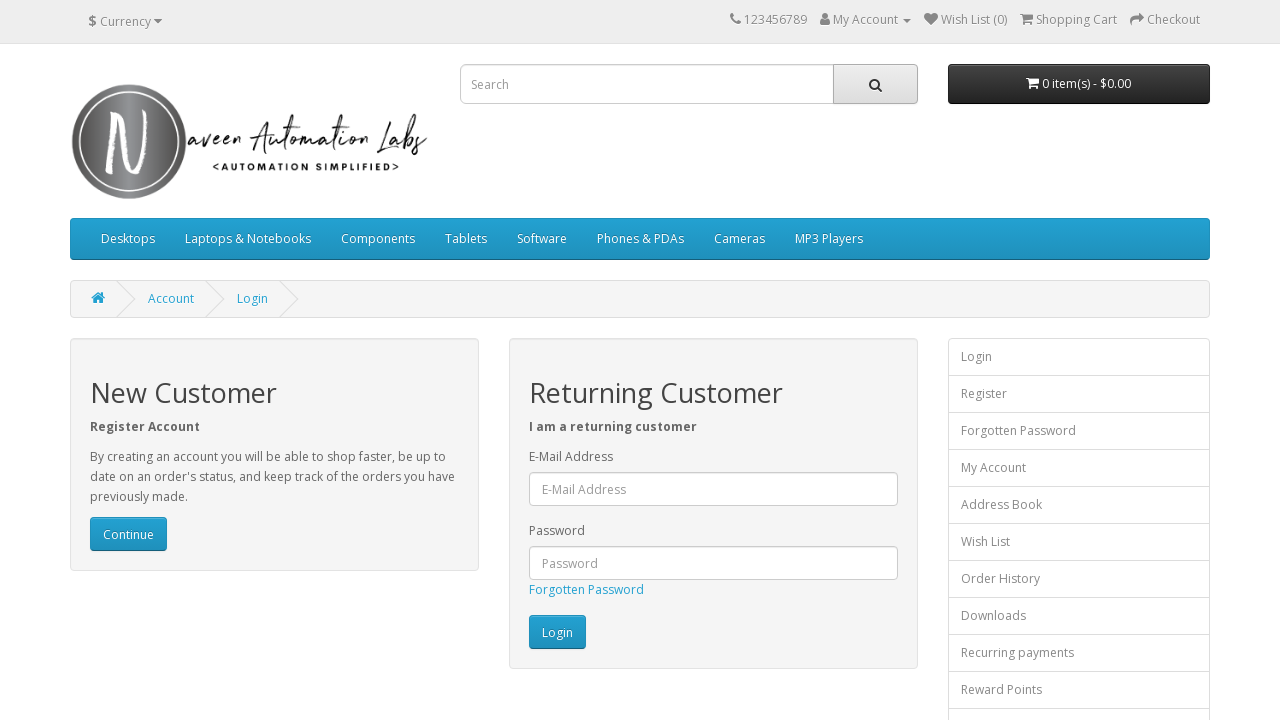

Clicked Register link in right side menu on Login page at (1079, 394) on aside >> a >> text=Register
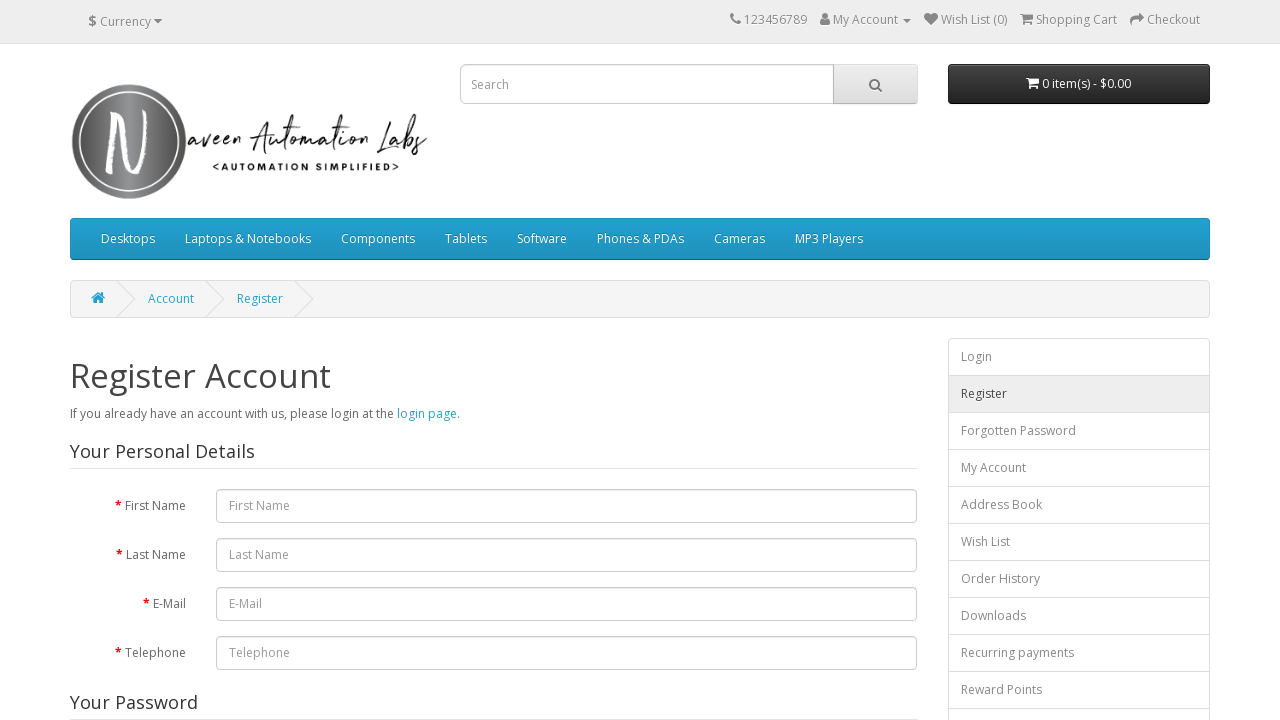

Register Account page loaded successfully via Login page right side menu
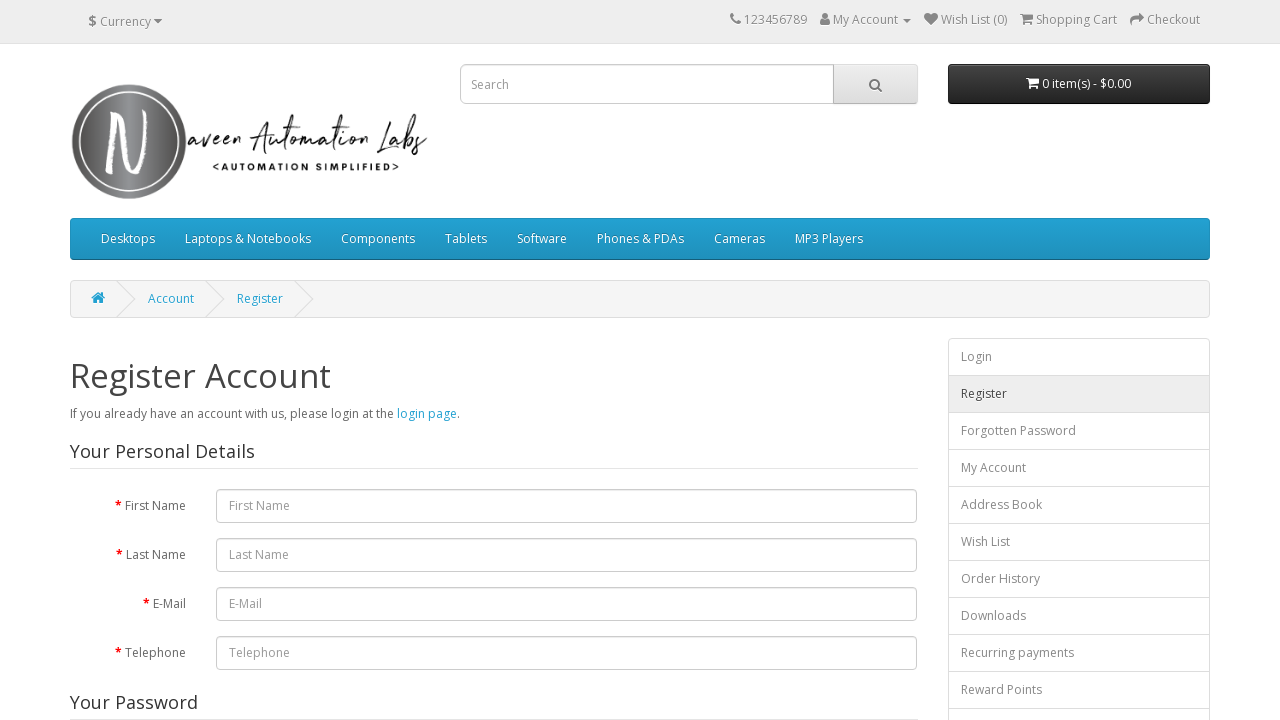

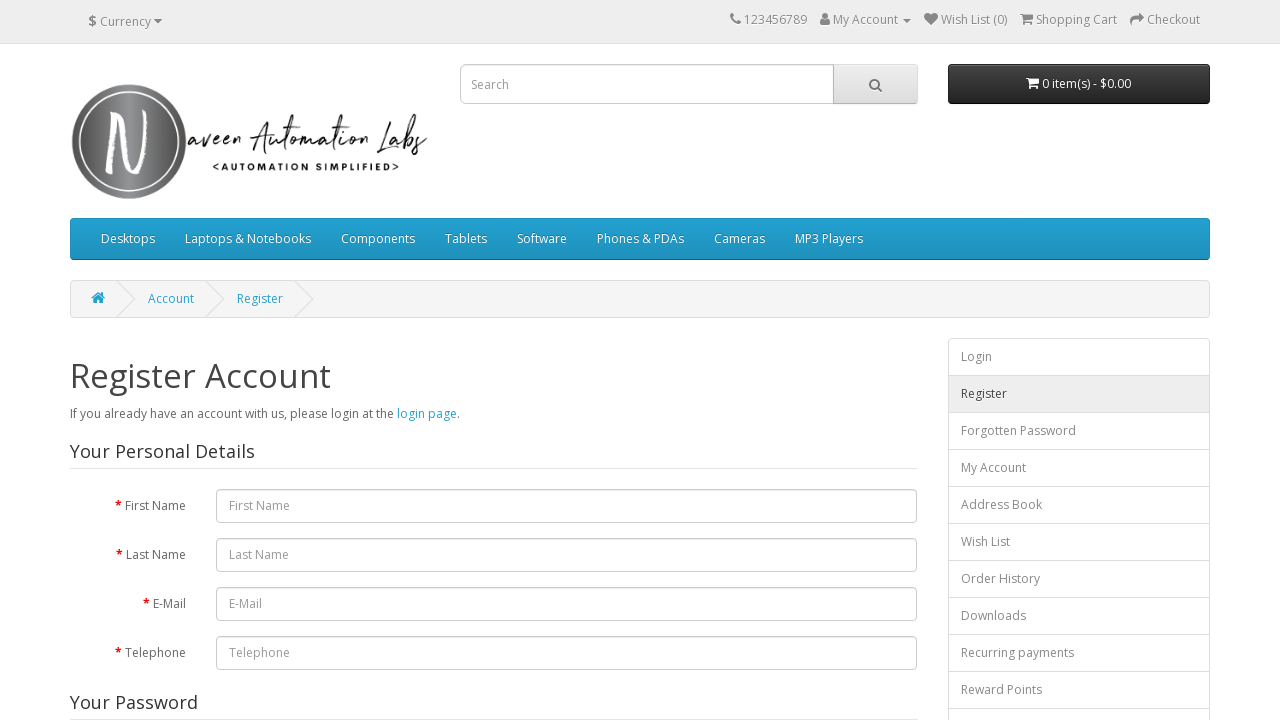